Tests clearing the complete state of all items by checking then unchecking the "Mark all as complete" checkbox

Starting URL: https://demo.playwright.dev/todomvc

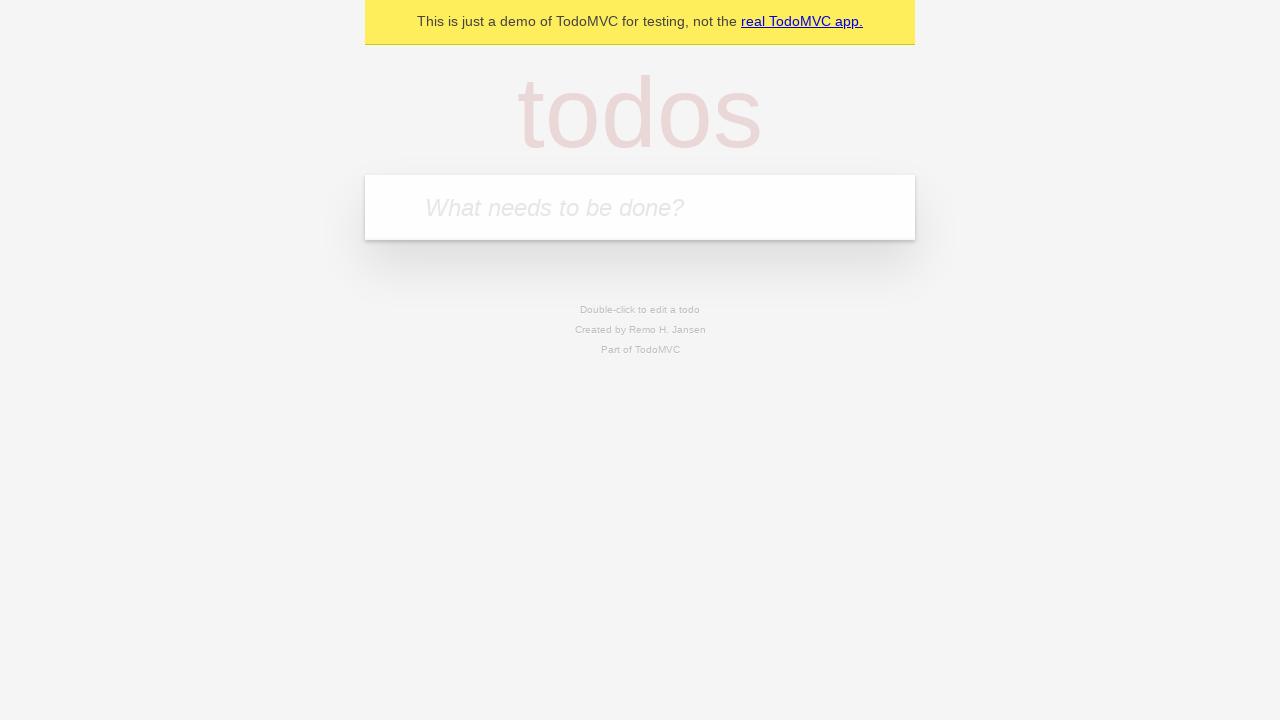

Filled todo input with 'buy some cheese' on internal:attr=[placeholder="What needs to be done?"i]
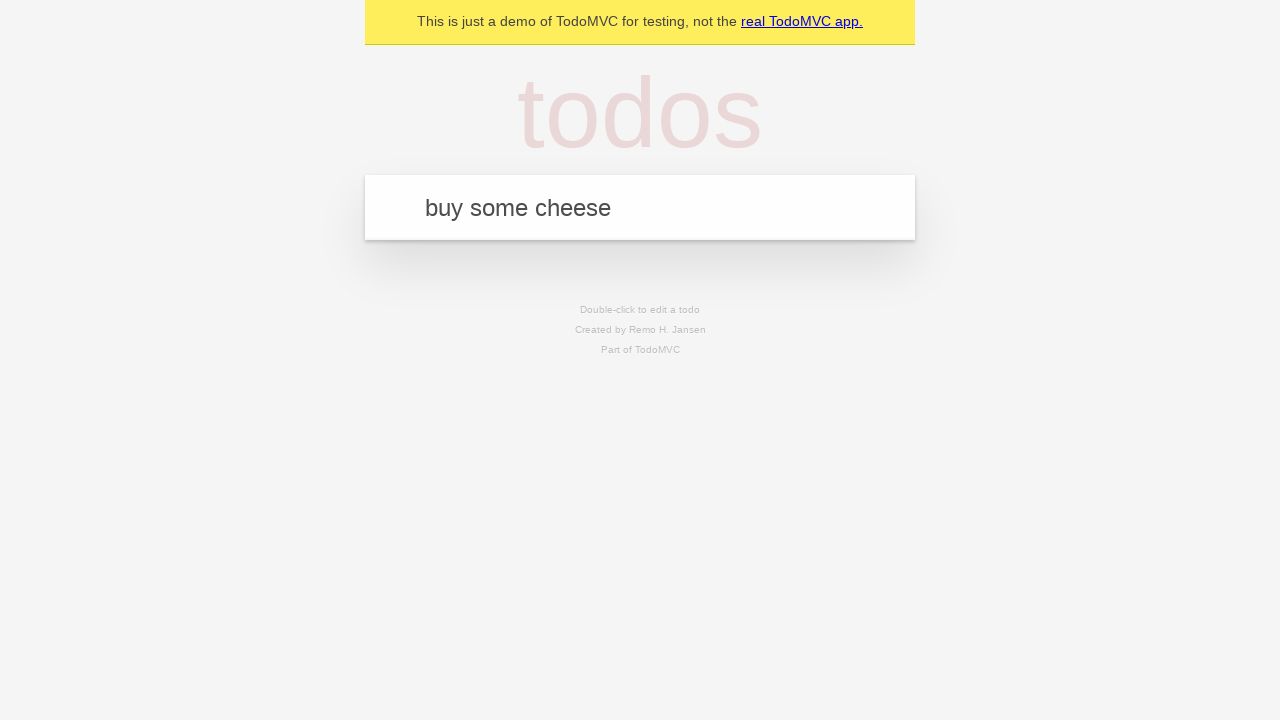

Pressed Enter to add first todo on internal:attr=[placeholder="What needs to be done?"i]
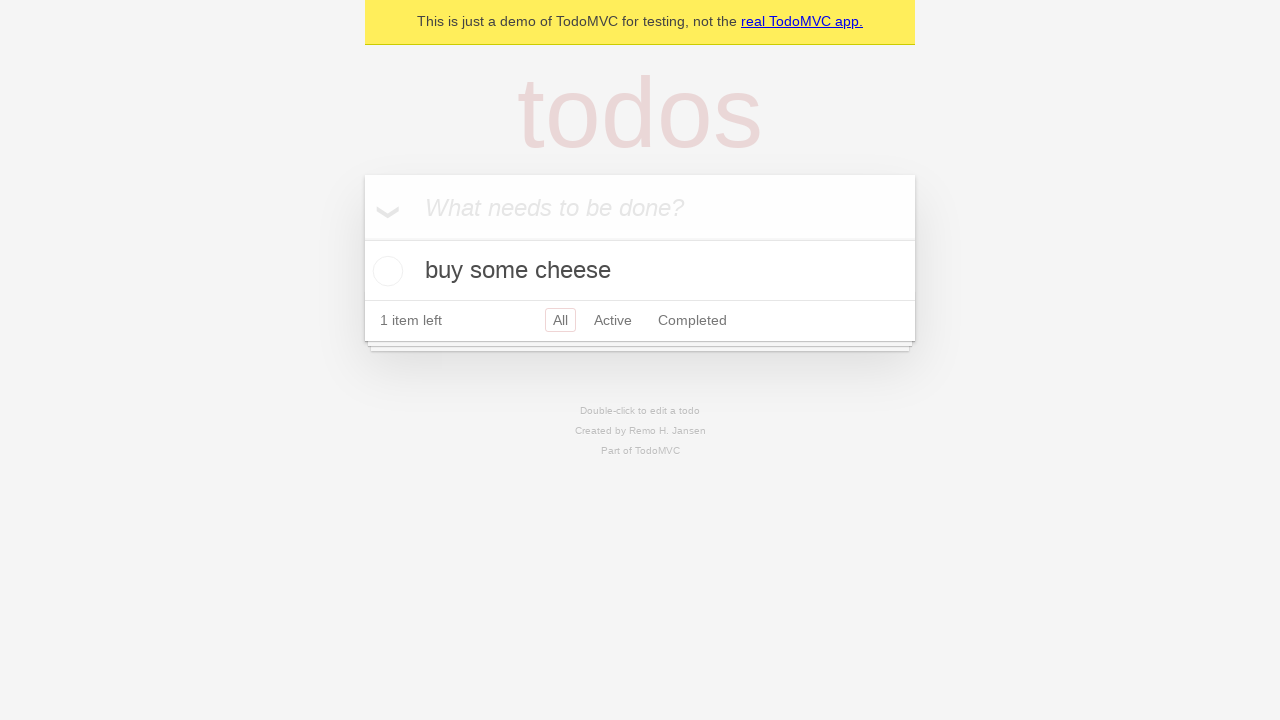

Filled todo input with 'feed the cat' on internal:attr=[placeholder="What needs to be done?"i]
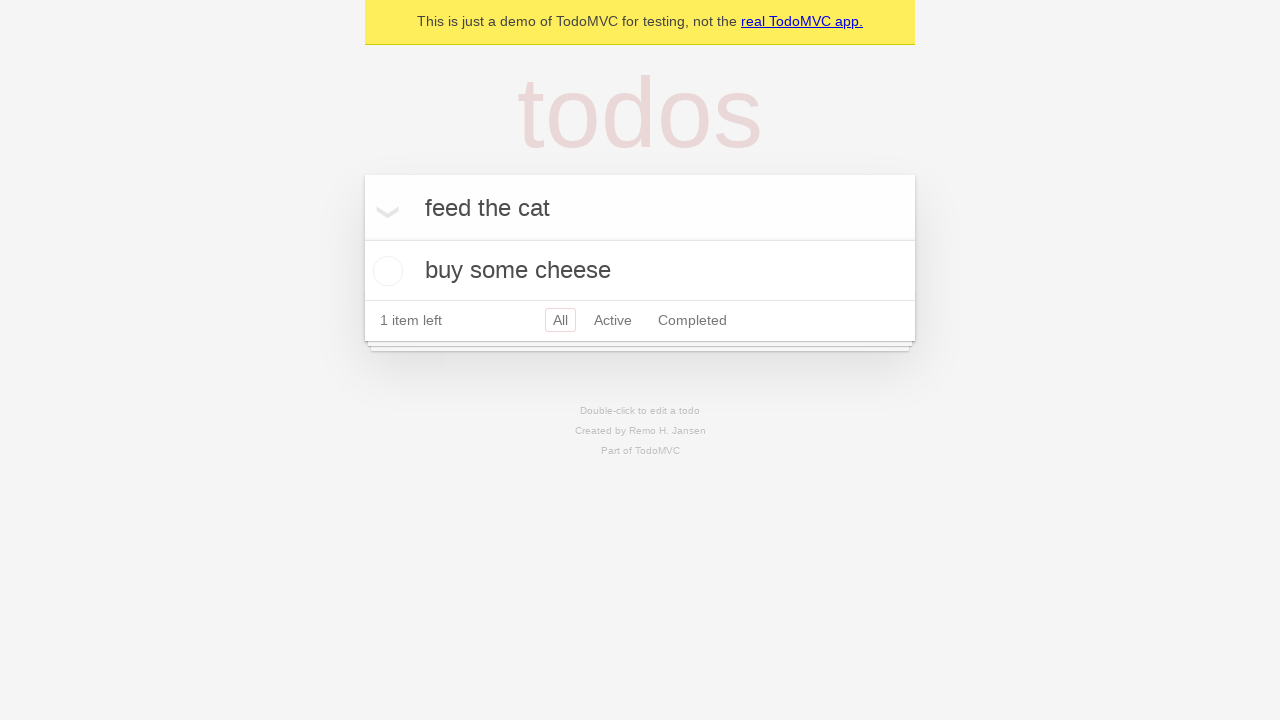

Pressed Enter to add second todo on internal:attr=[placeholder="What needs to be done?"i]
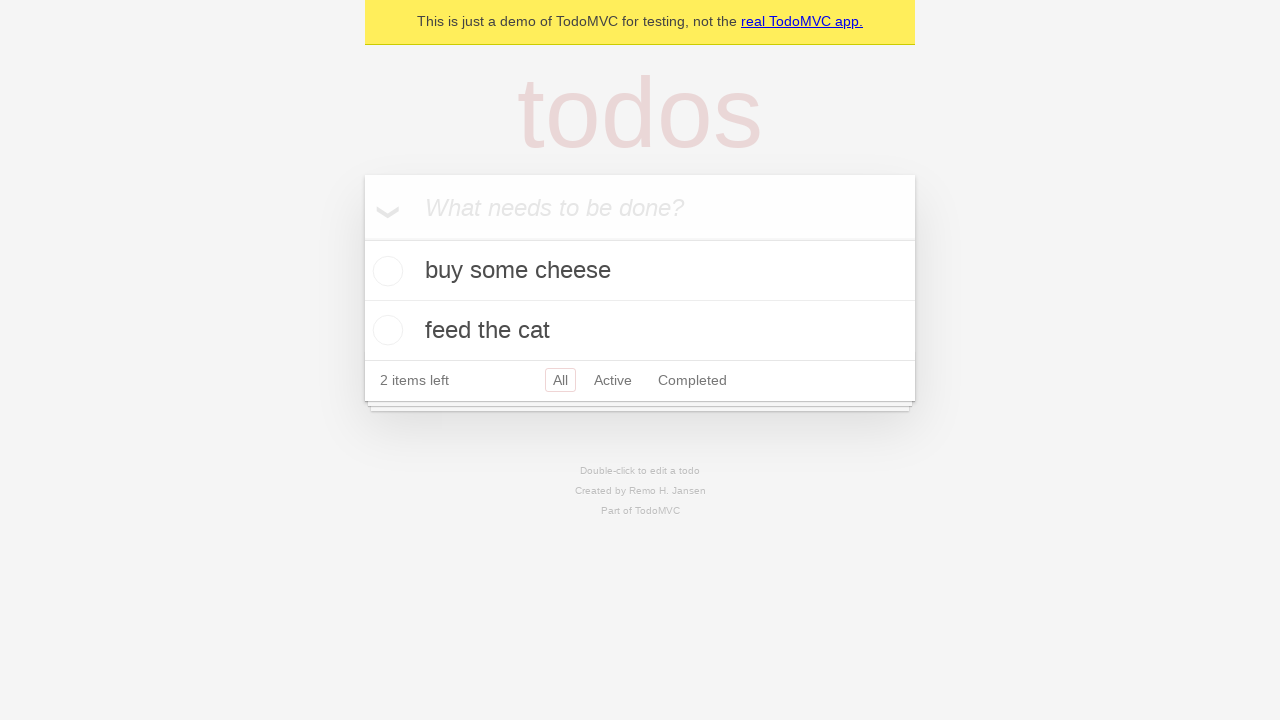

Filled todo input with 'book a doctors appointment' on internal:attr=[placeholder="What needs to be done?"i]
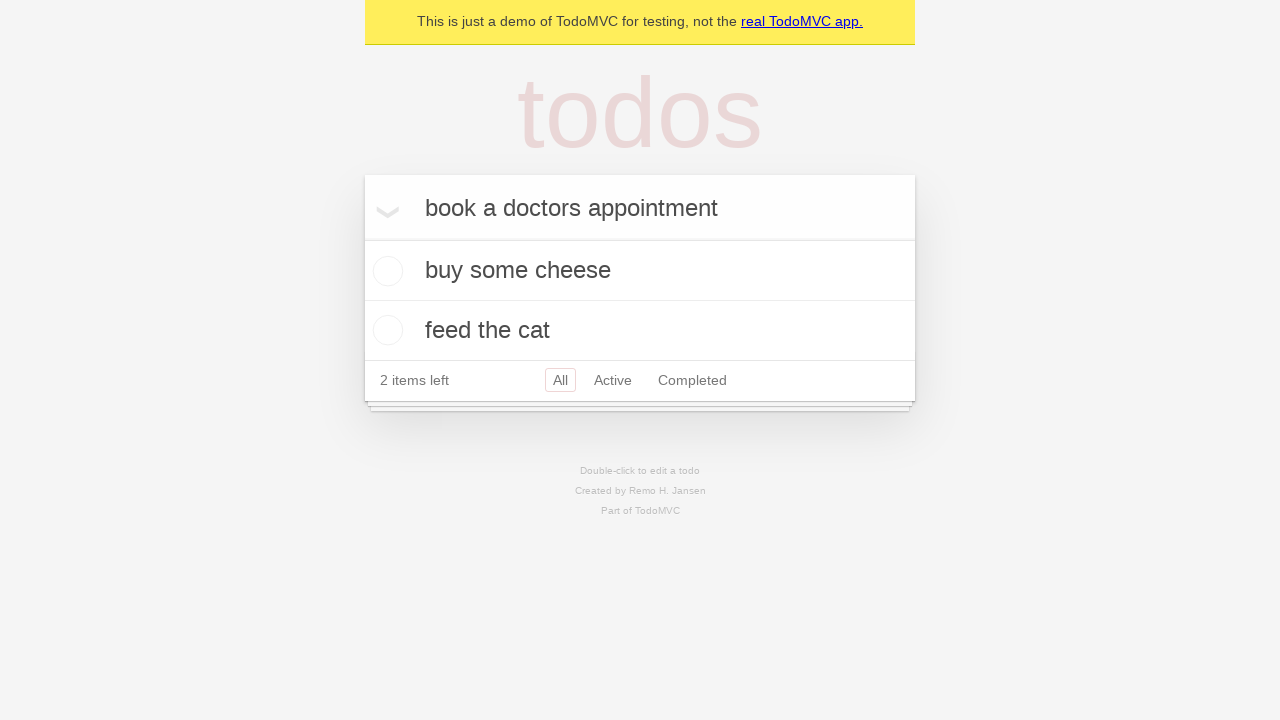

Pressed Enter to add third todo on internal:attr=[placeholder="What needs to be done?"i]
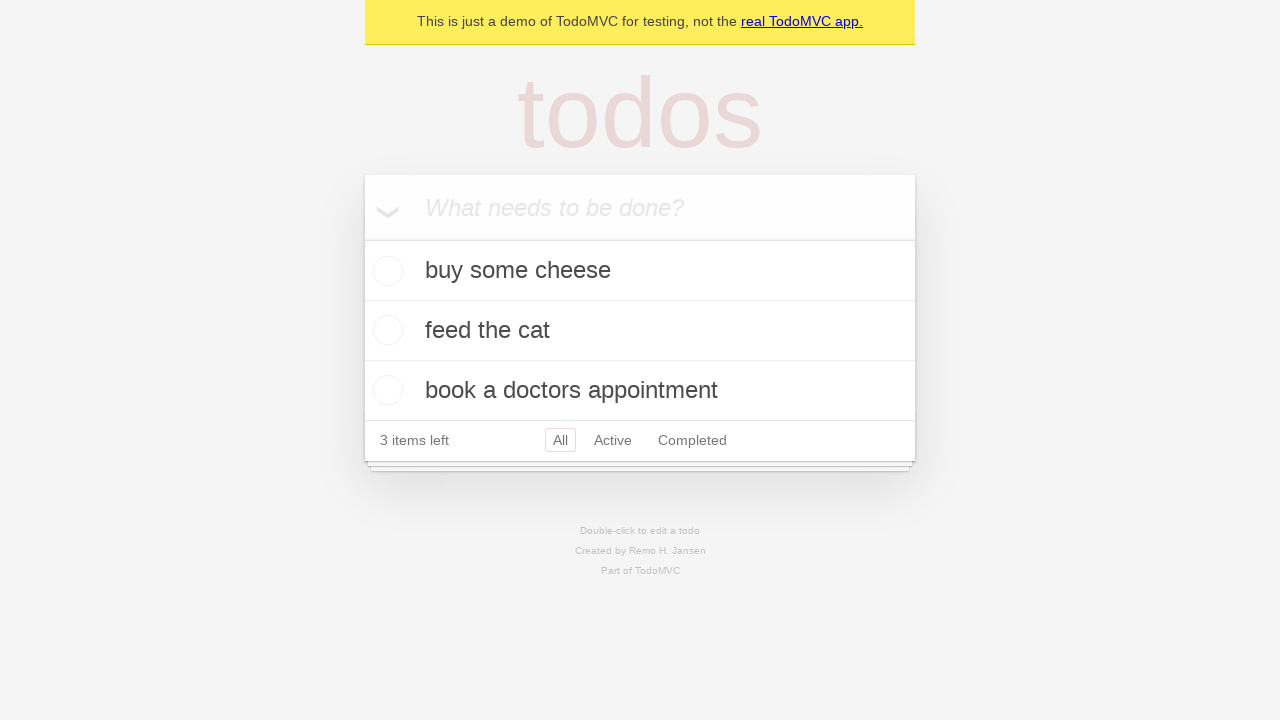

Checked 'Mark all as complete' checkbox to mark all todos as complete at (362, 238) on internal:label="Mark all as complete"i
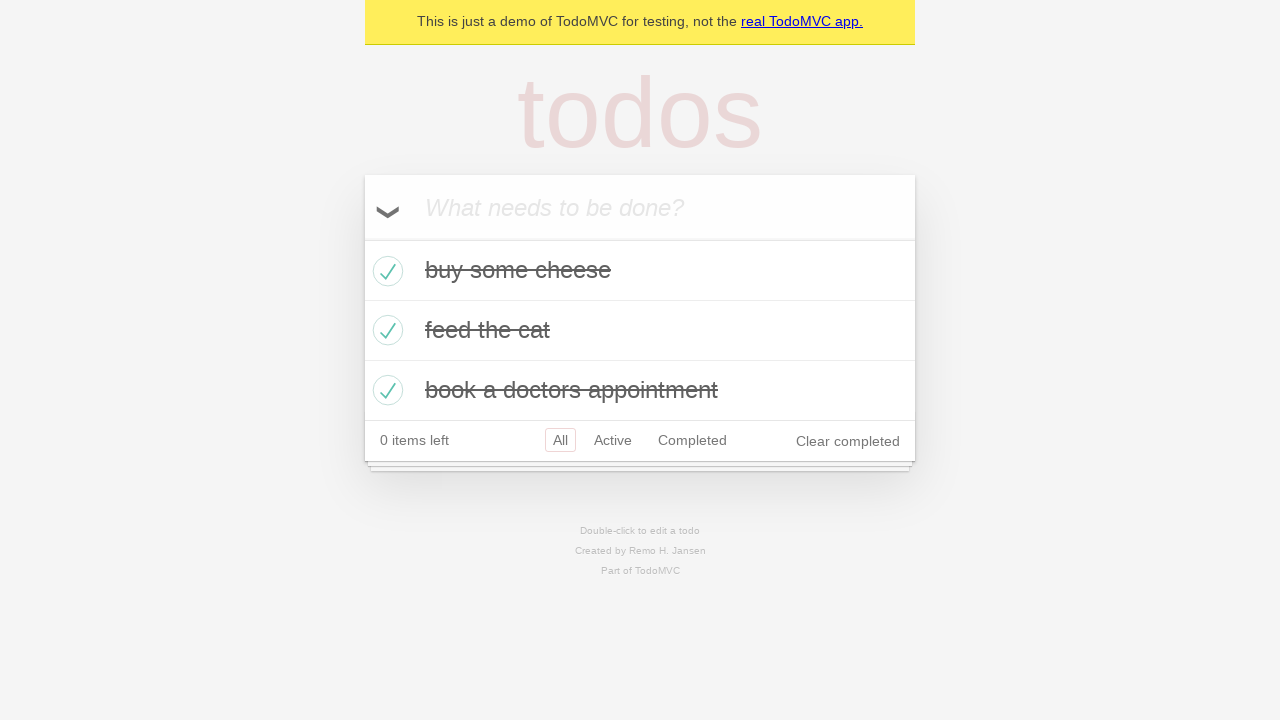

Unchecked 'Mark all as complete' checkbox to clear complete state of all todos at (362, 238) on internal:label="Mark all as complete"i
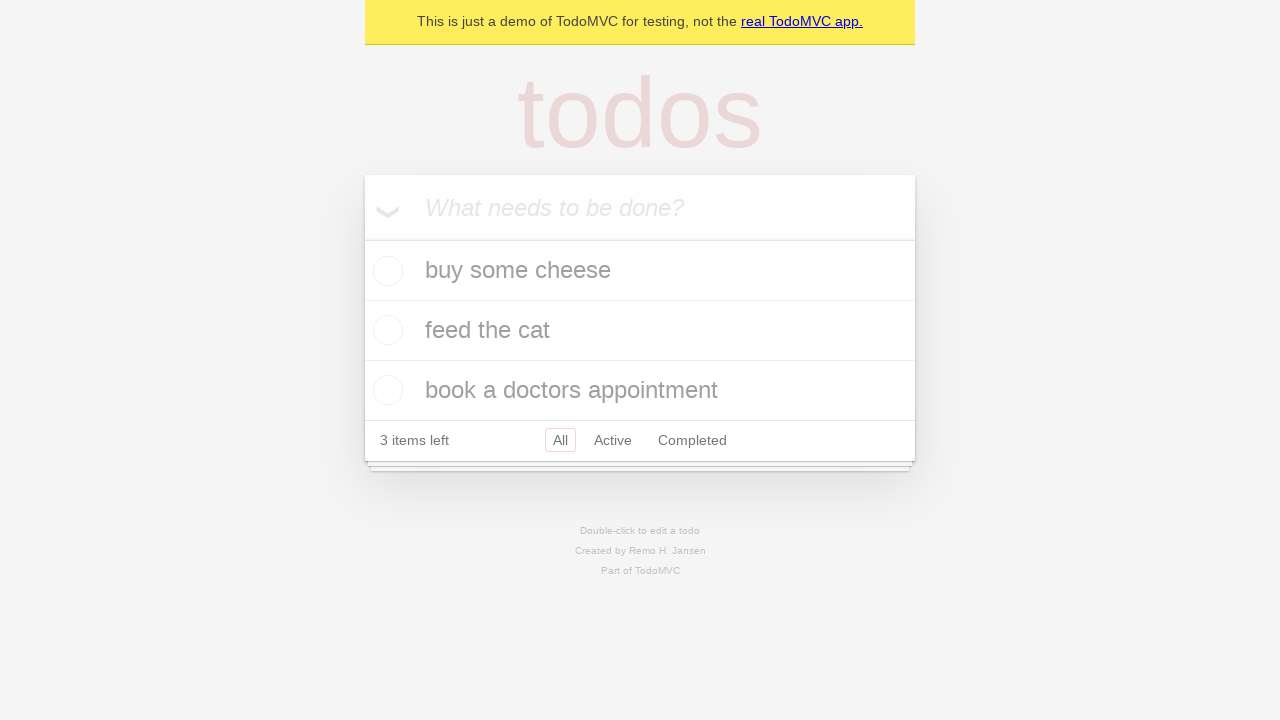

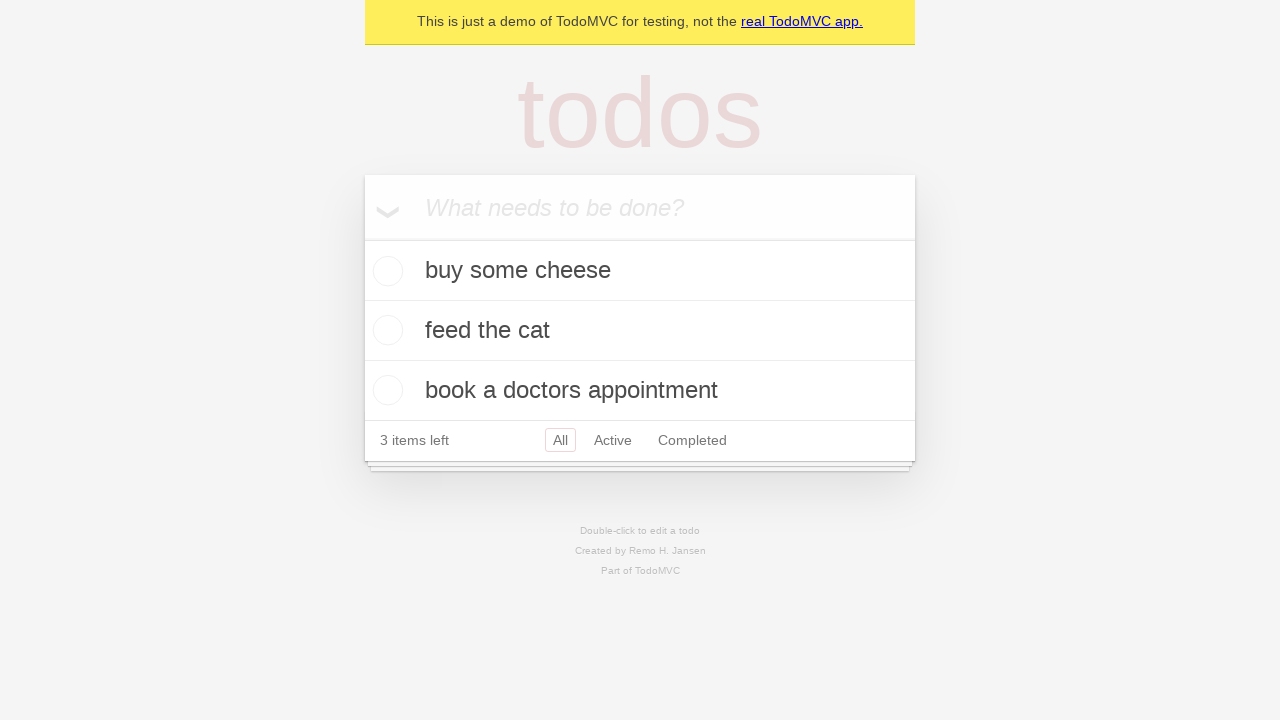